Tests navigation to Multiple Windows page on a practice site, scrolls down the page, and clicks on the Multiple Windows link.

Starting URL: http://practice.cydeo.com/

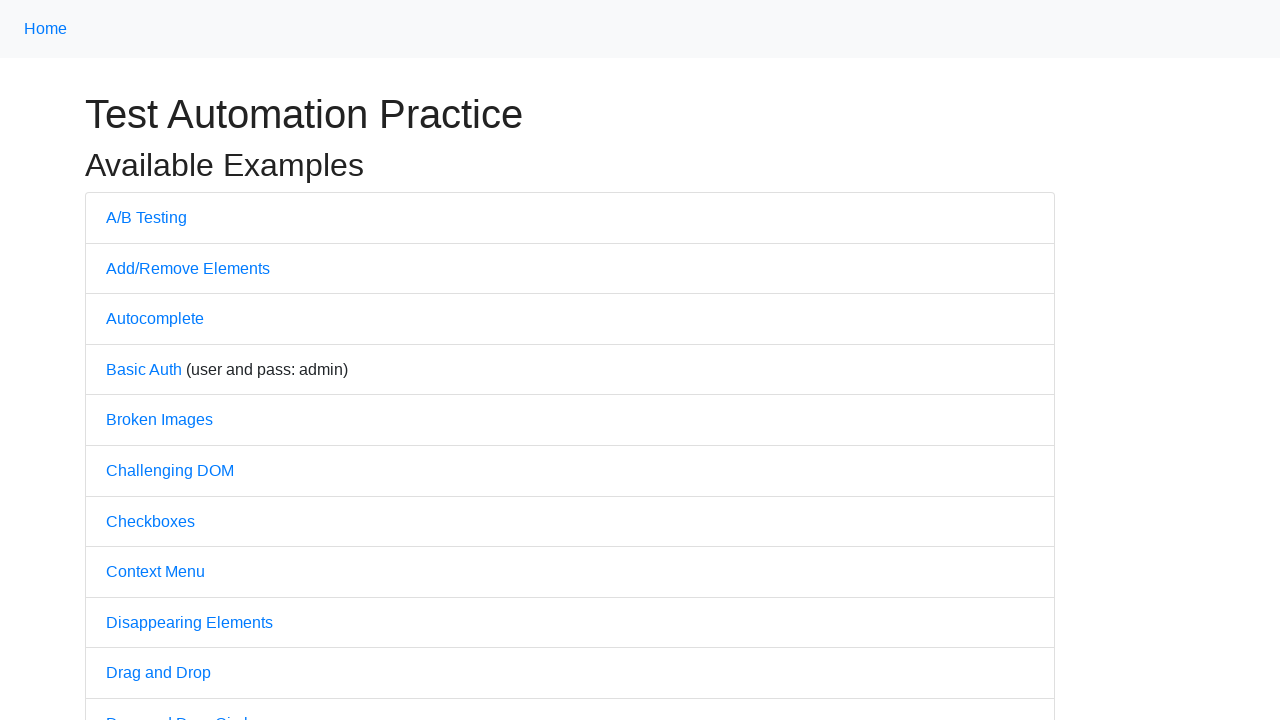

Scrolled down the page by 1000 pixels
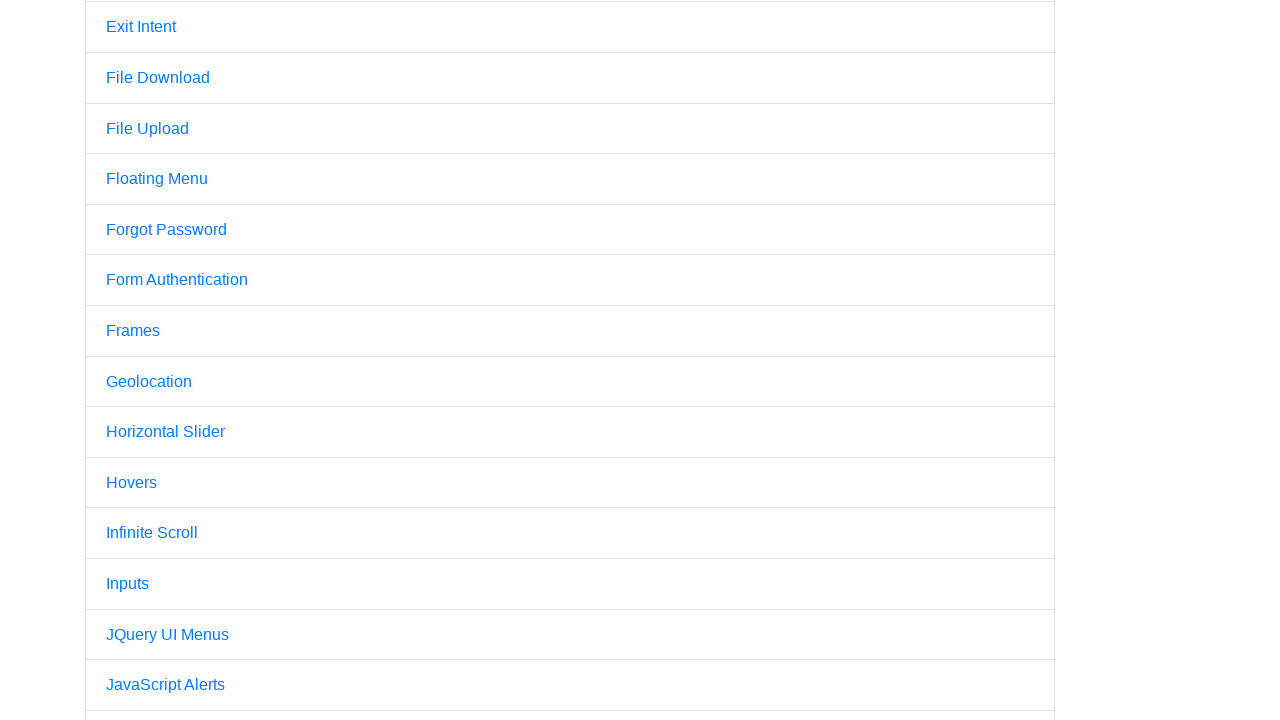

Clicked on the Multiple Windows link at (169, 361) on text=Multiple Windows
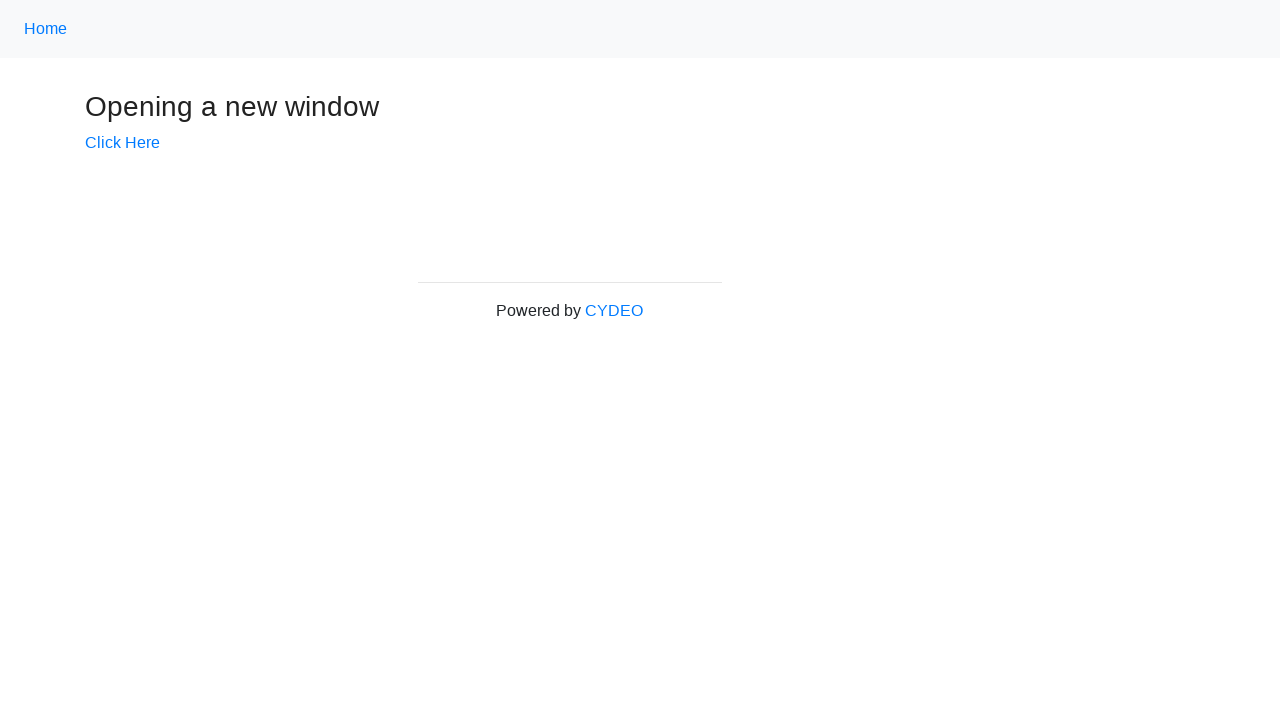

Waited for Multiple Windows page to load
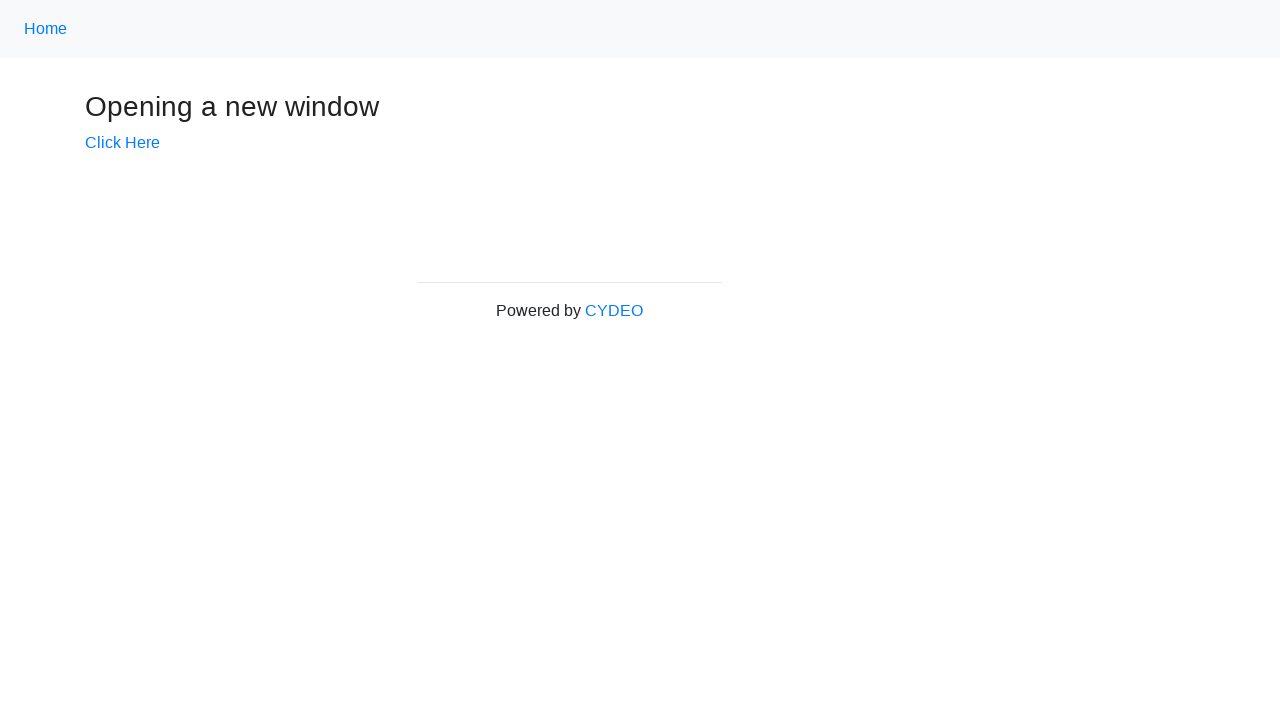

Navigated back to the main page
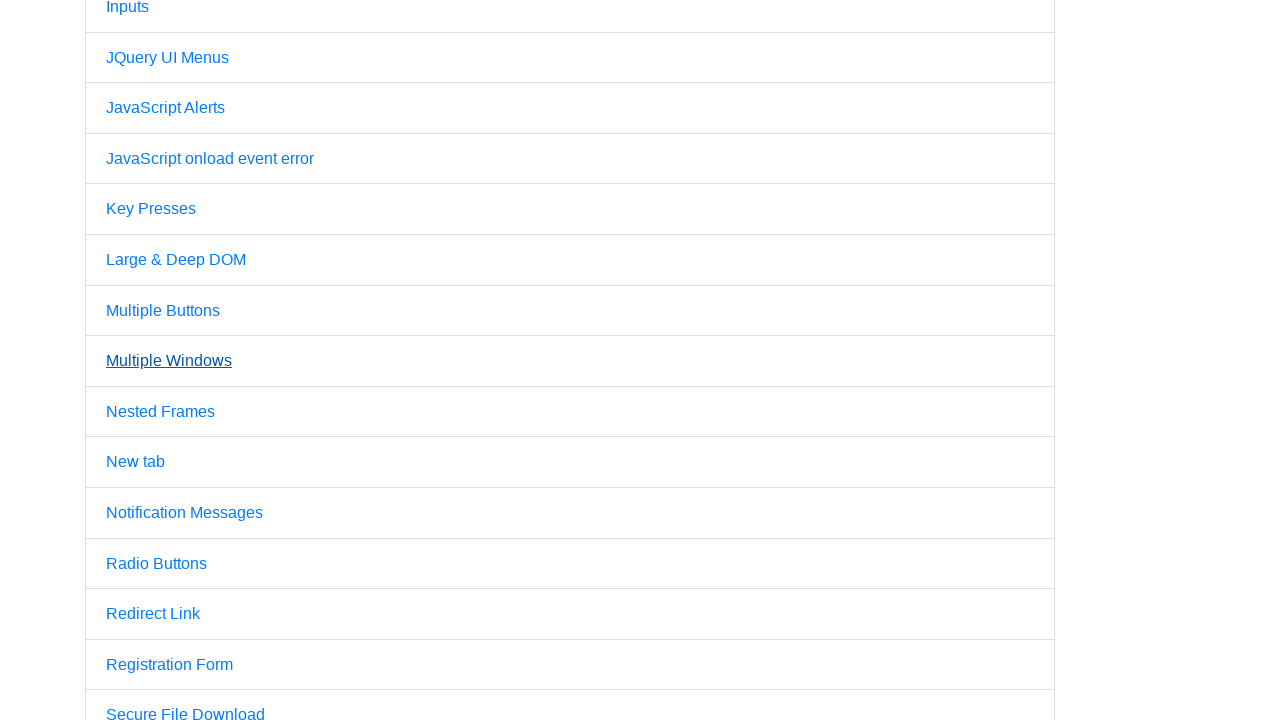

Waited for main page to load
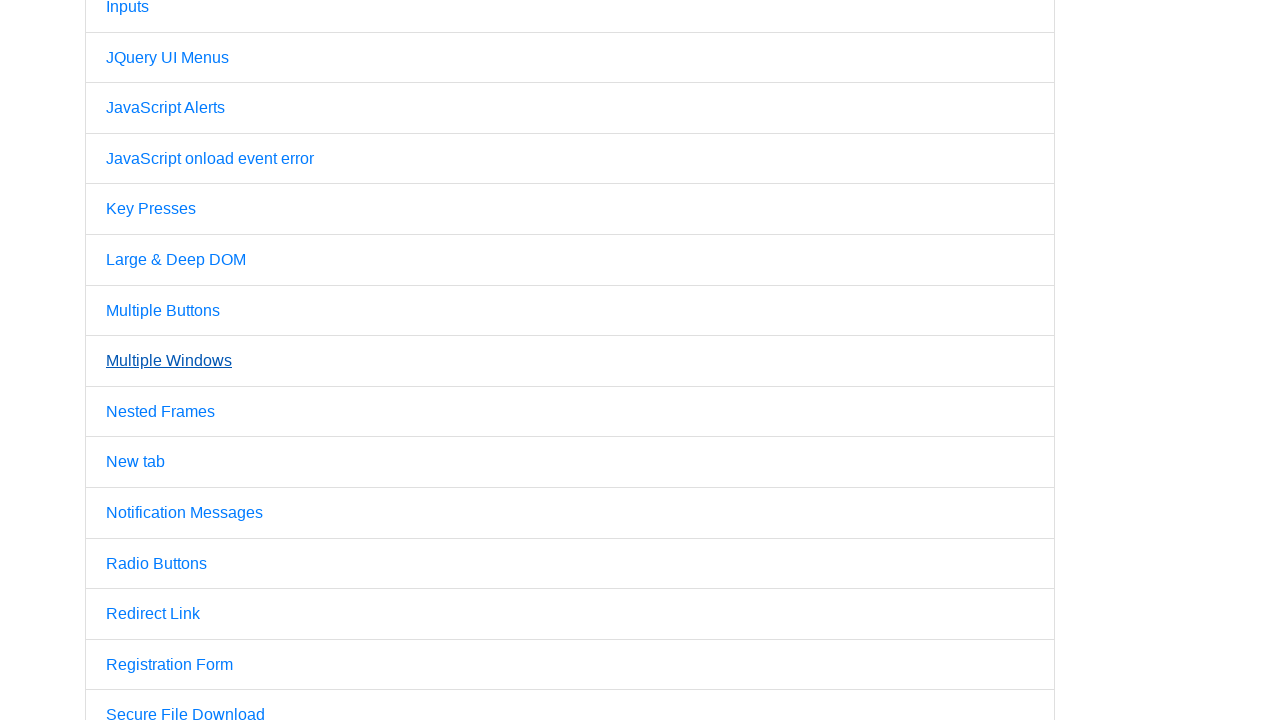

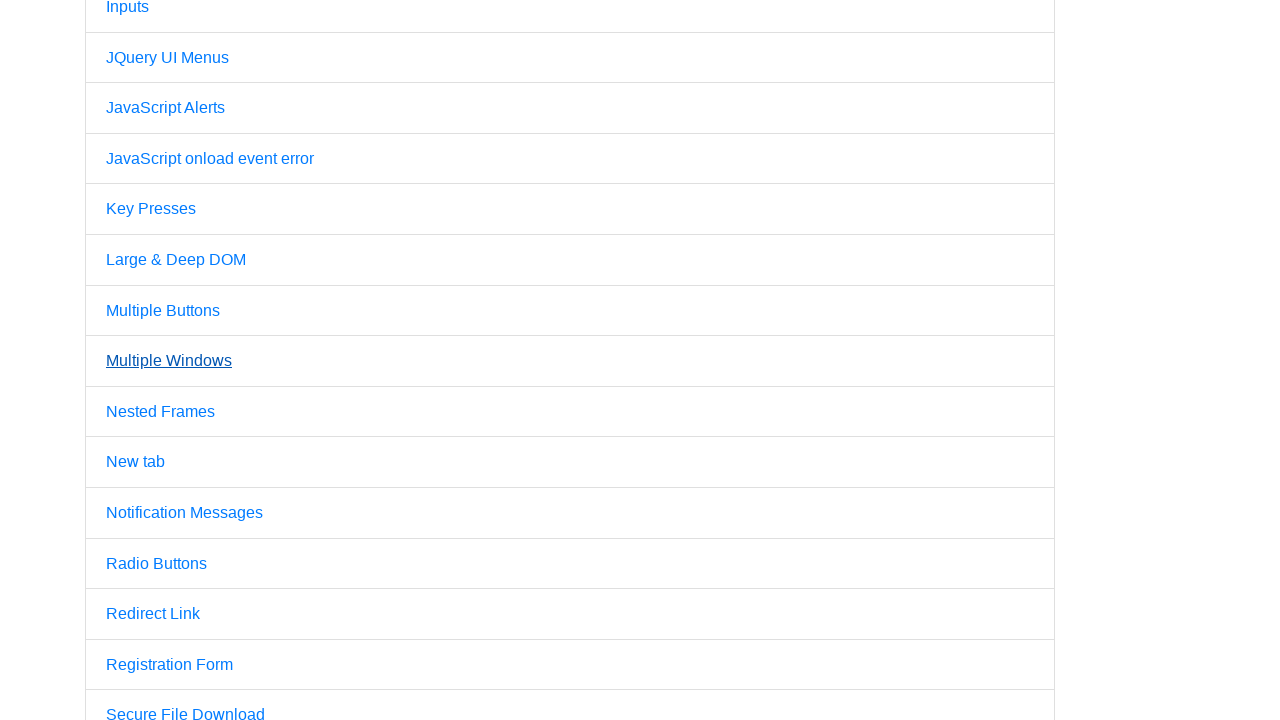